Tests that clicking the Email column header sorts the email values in ascending alphabetical order

Starting URL: http://the-internet.herokuapp.com/tables

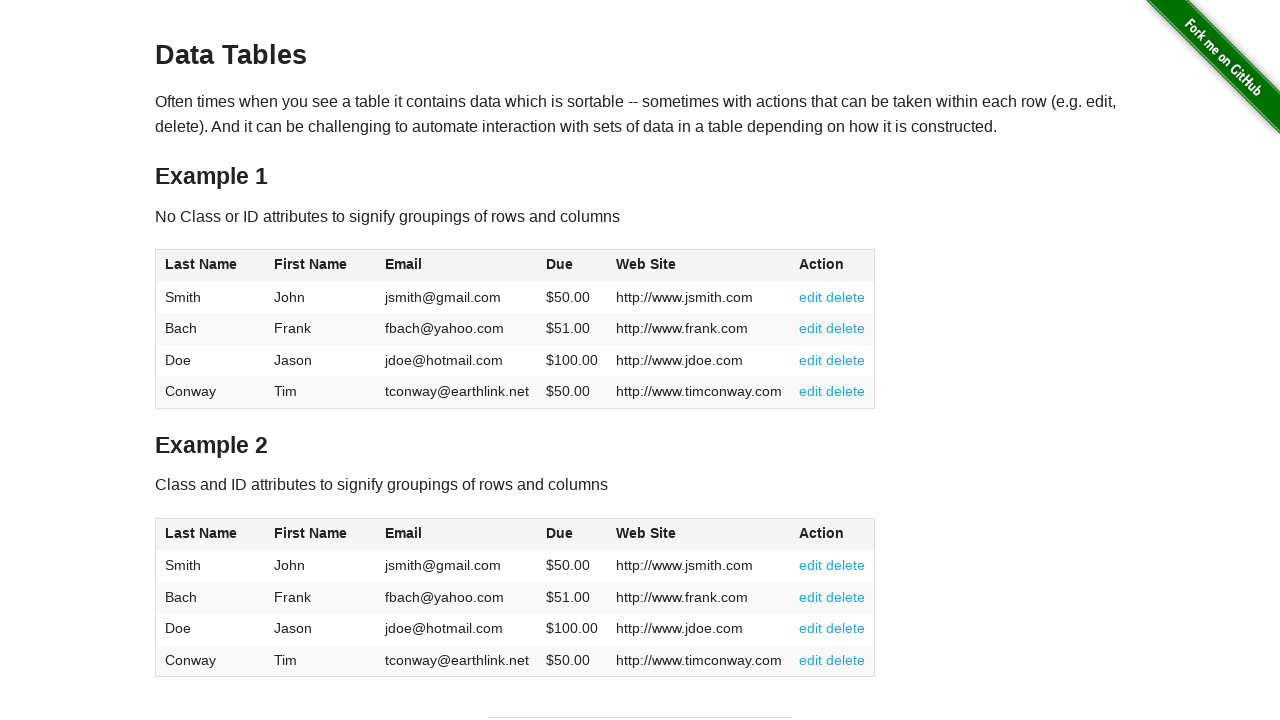

Clicked Email column header to sort at (457, 266) on #table1 thead tr th:nth-of-type(3)
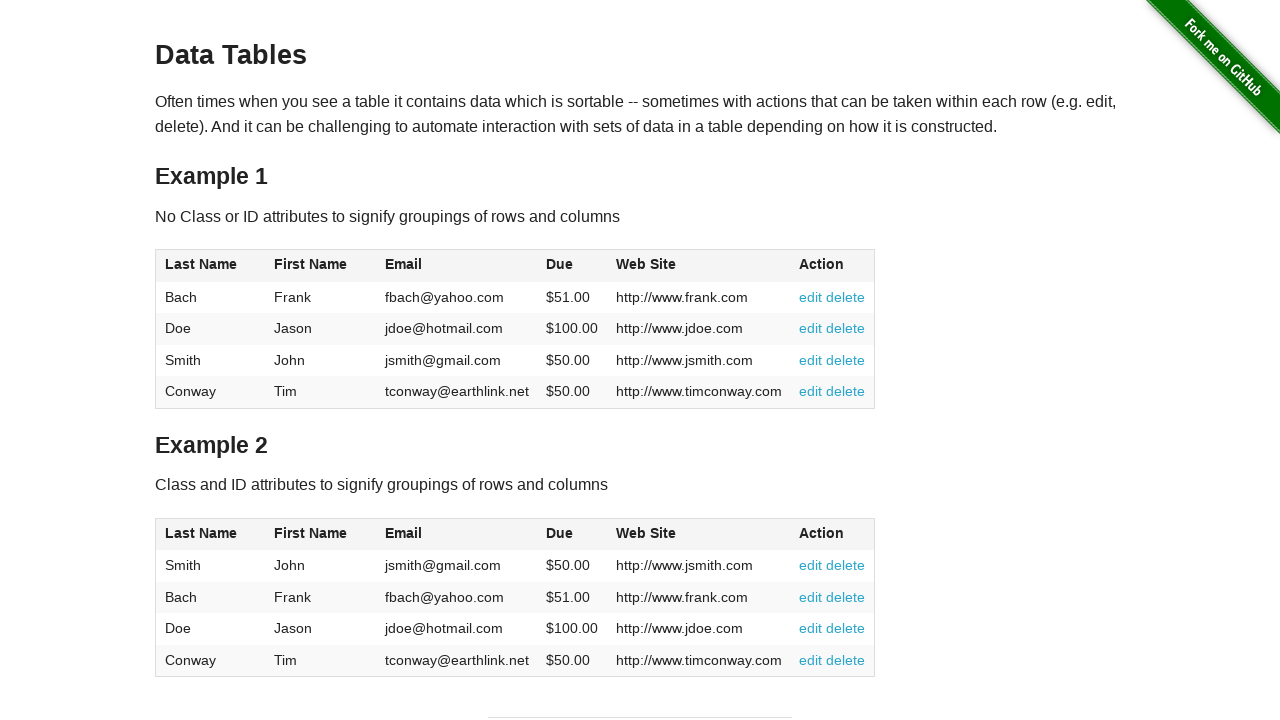

Email column cells loaded after sort
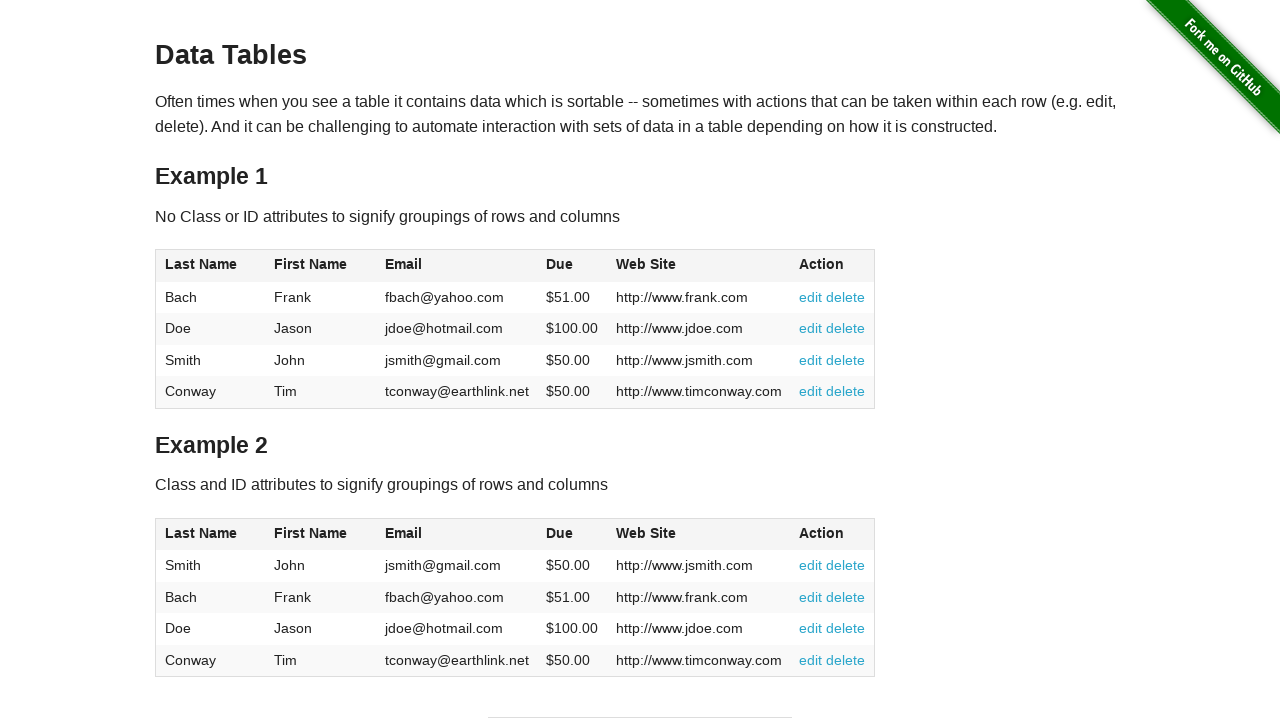

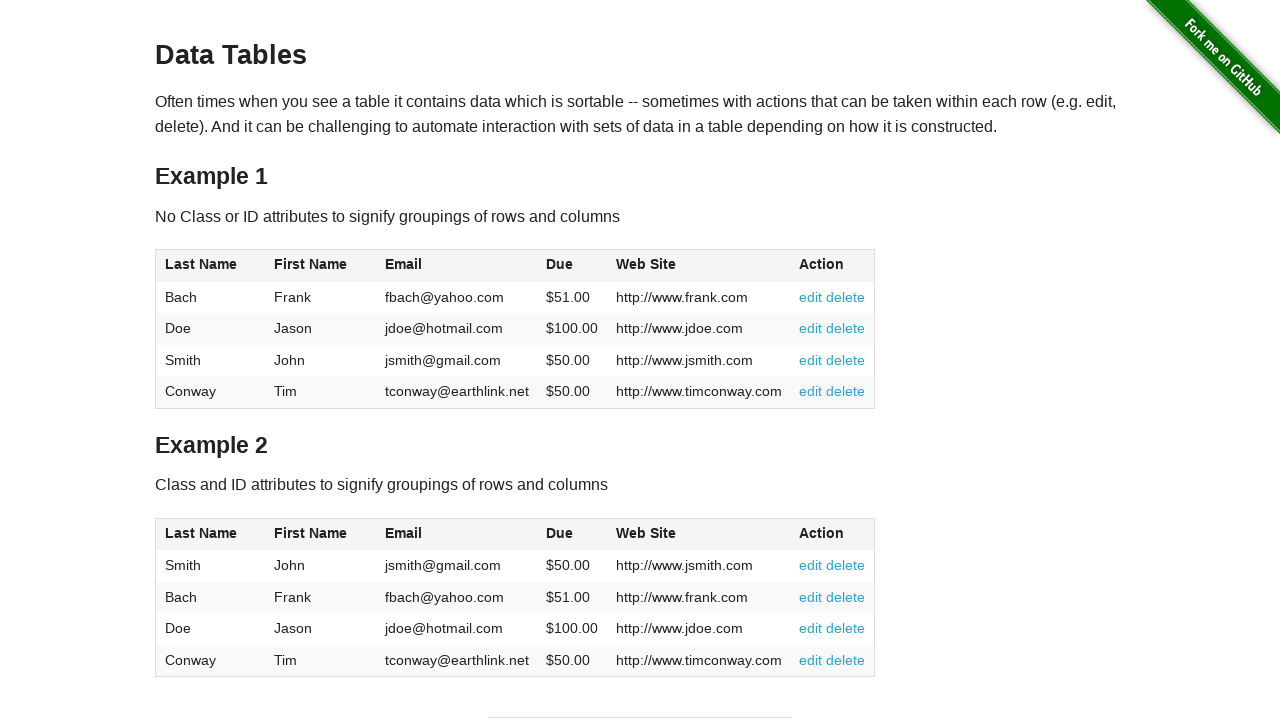